Tests a text box form by filling in name, email, current address, and permanent address fields, then submitting the form and verifying the output

Starting URL: https://demoqa.com/text-box

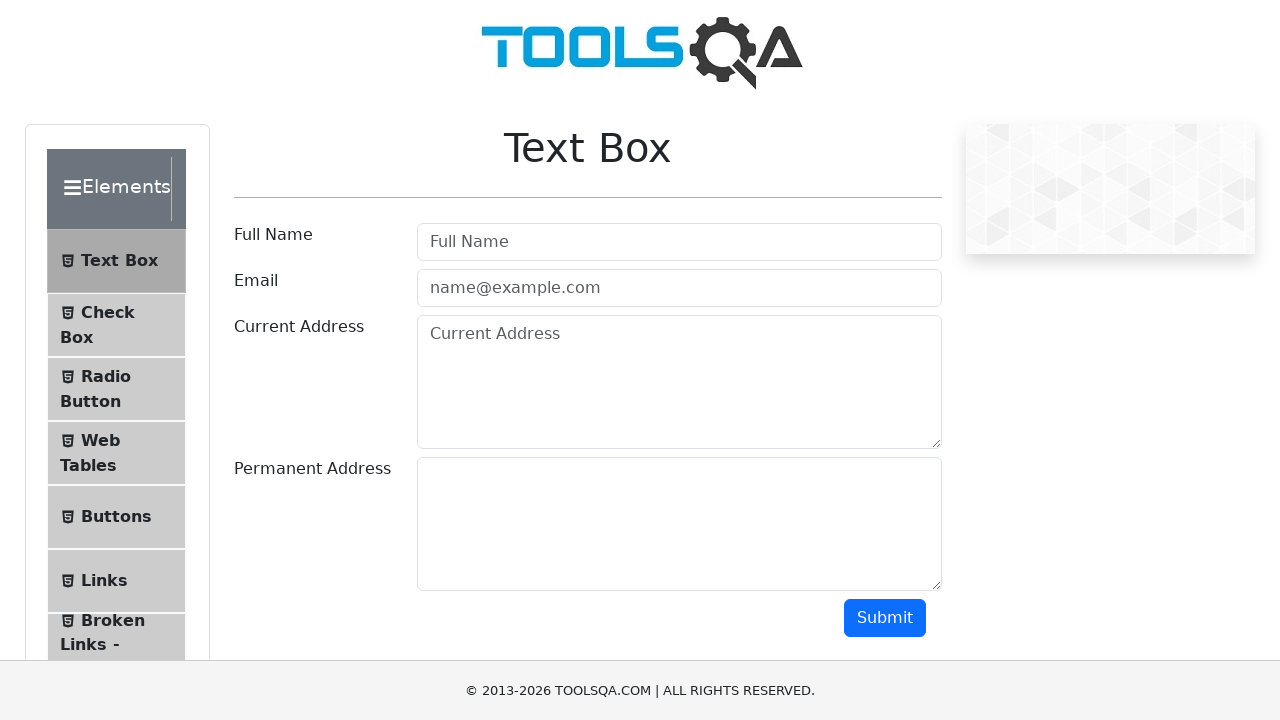

Clicked on the name field at (679, 242) on #userName
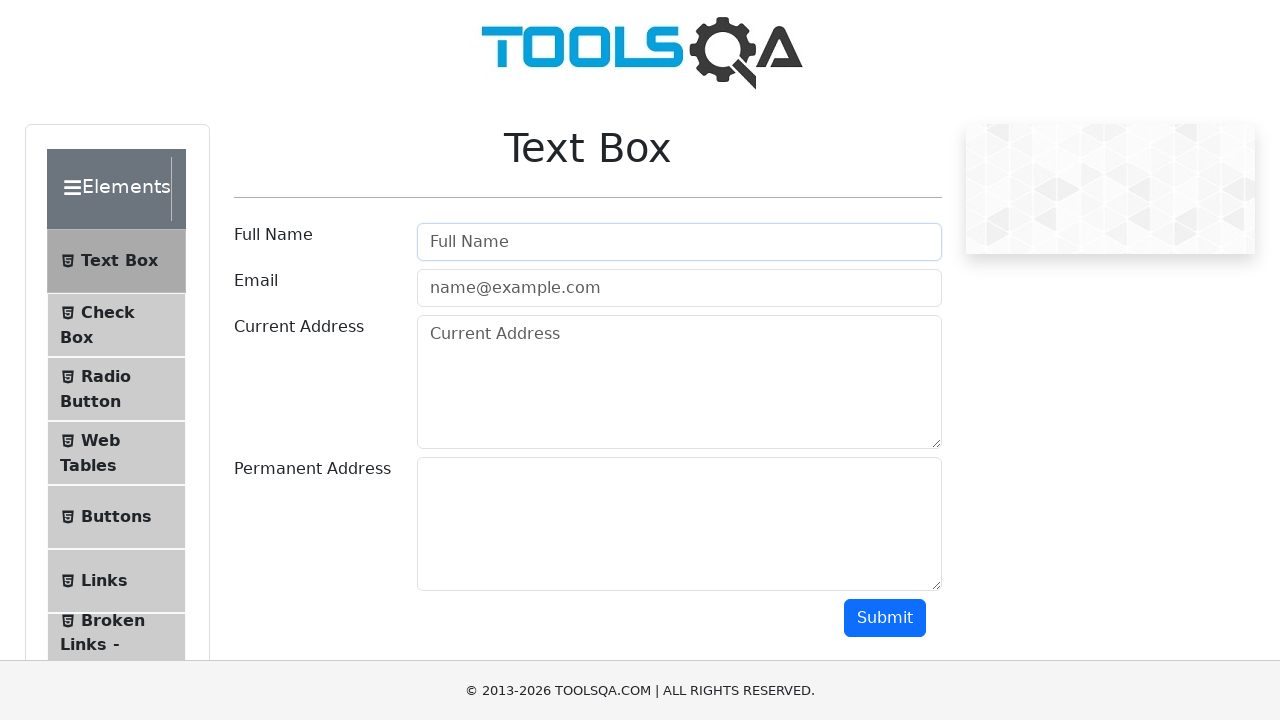

Filled name field with 'Mustafa' on #userName
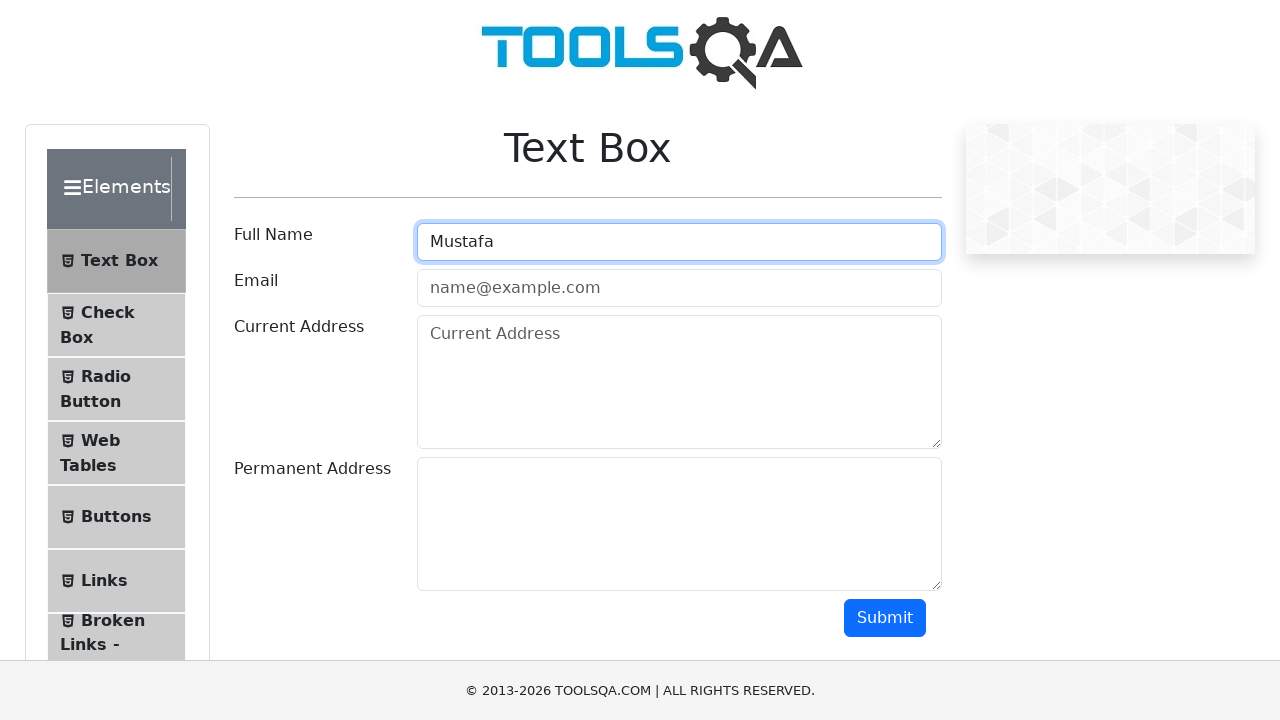

Clicked on the email field at (679, 288) on #userEmail
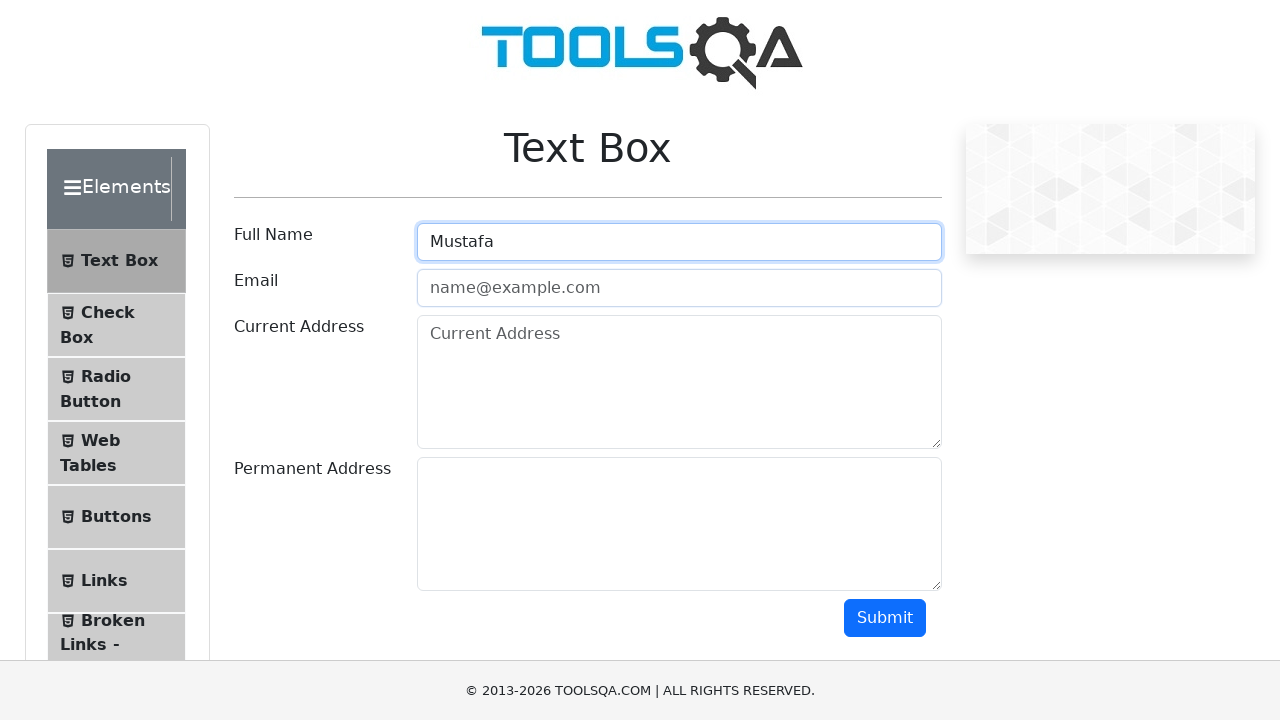

Filled email field with 'kit233@yahoo.com' on #userEmail
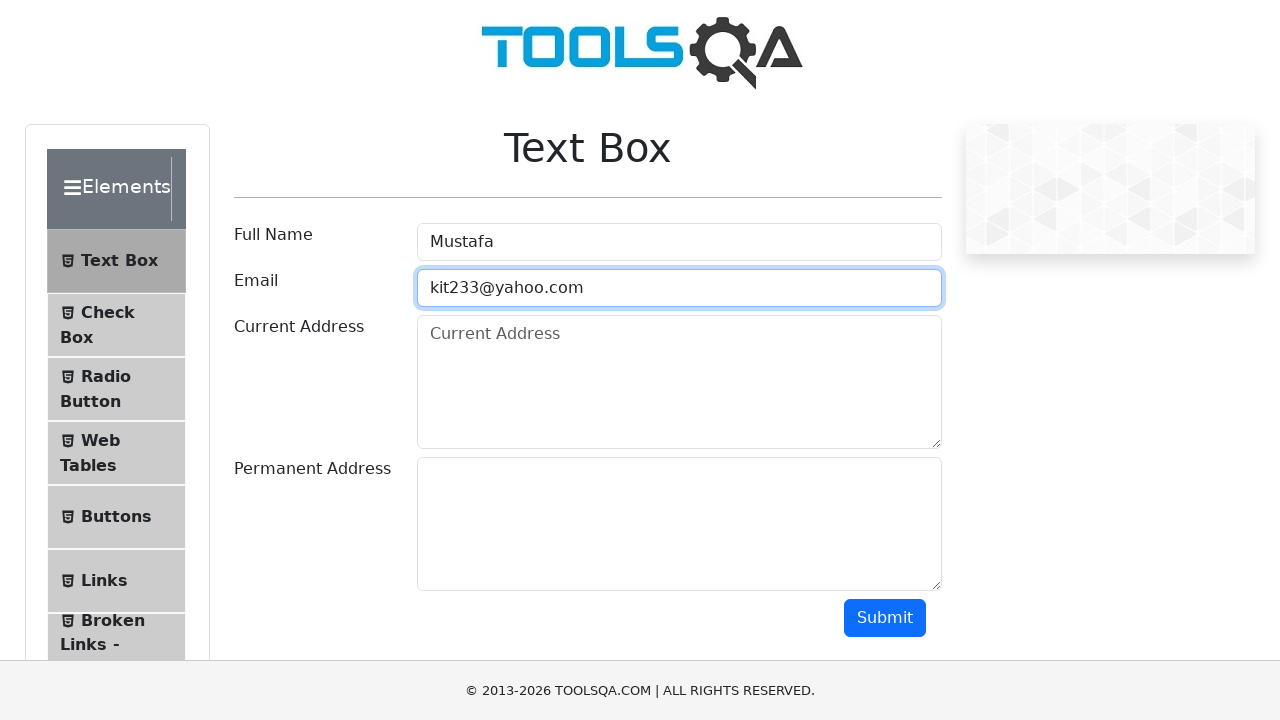

Clicked on the current address field at (679, 382) on #currentAddress
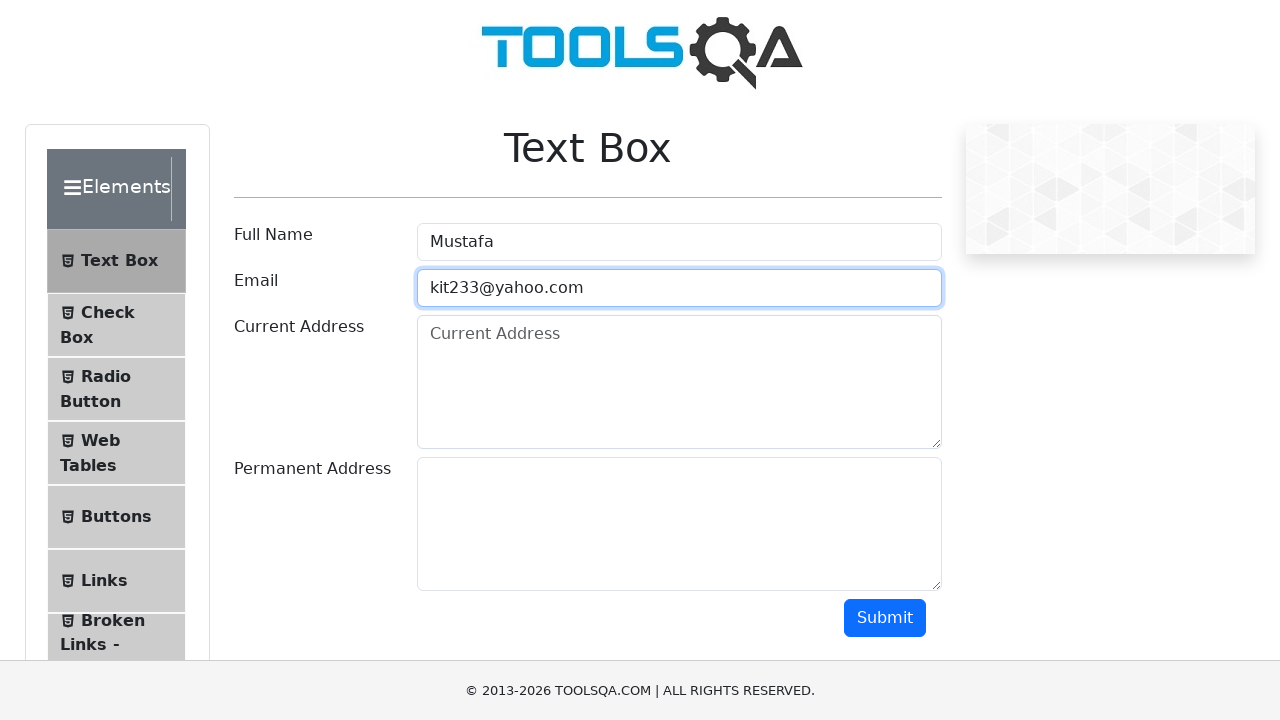

Filled current address field with '91 Terrace Road' on #currentAddress
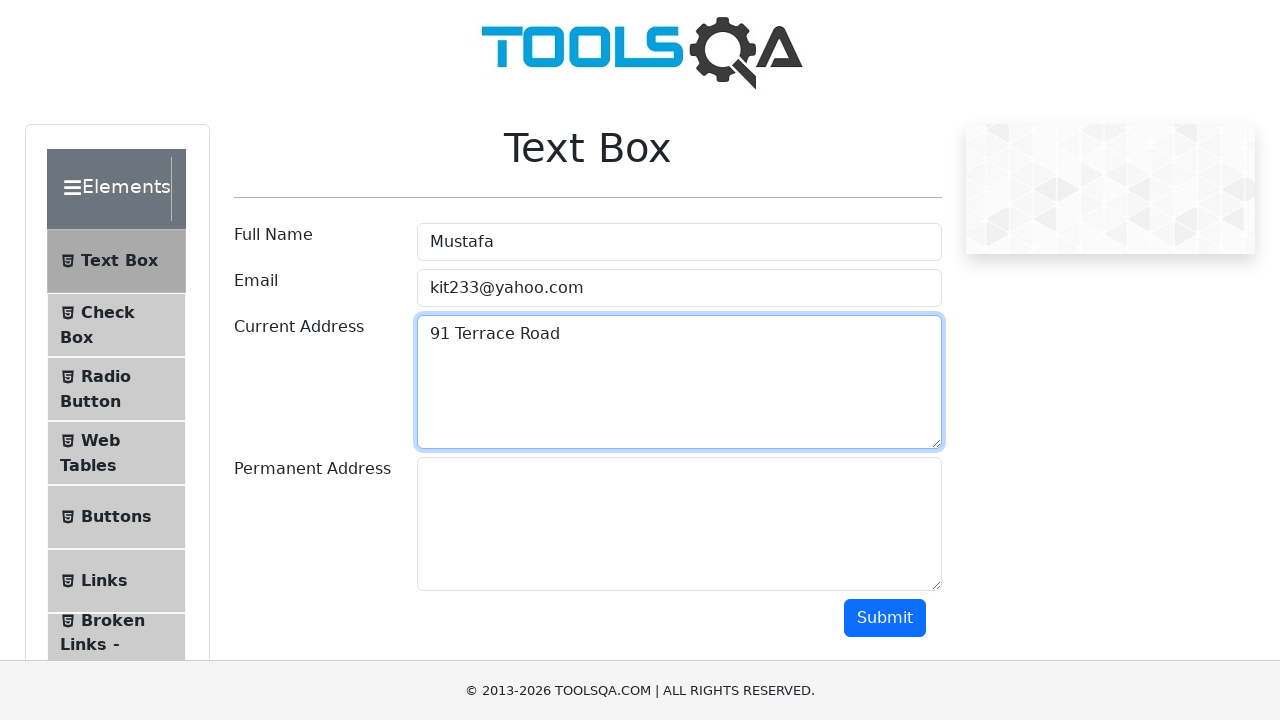

Clicked on the permanent address field at (679, 524) on #permanentAddress
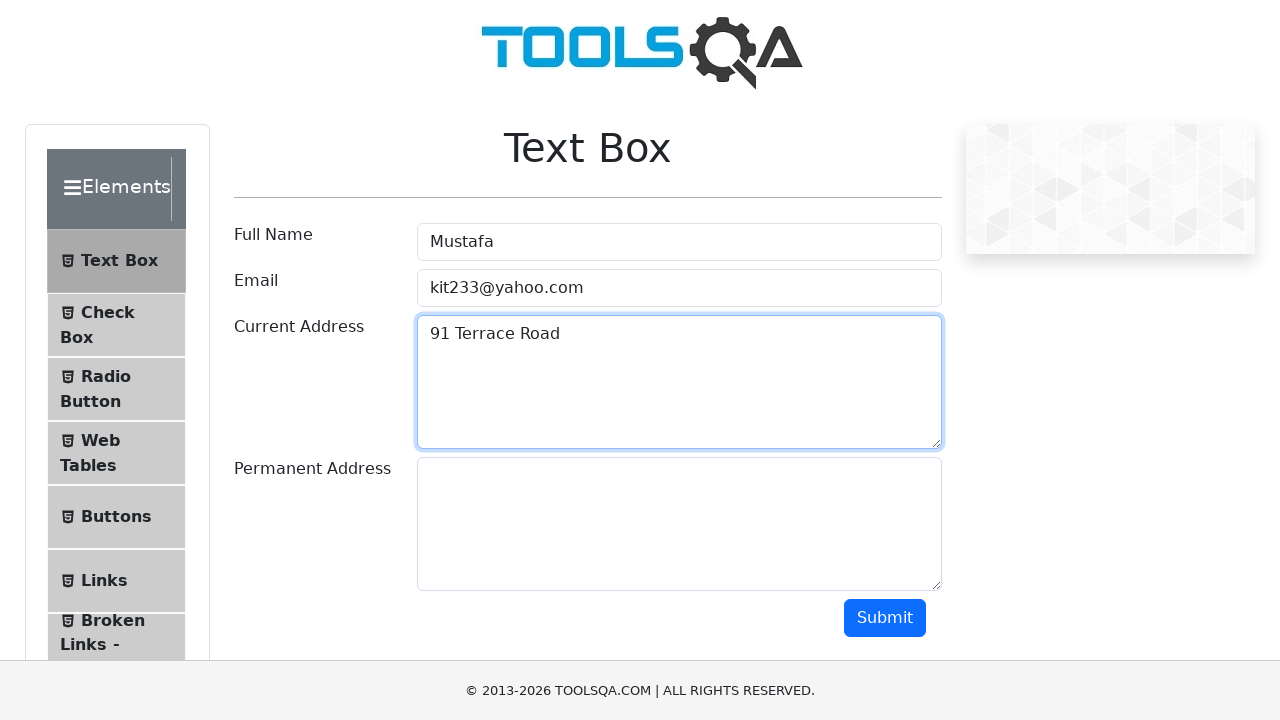

Filled permanent address field with '200 high street' on #permanentAddress
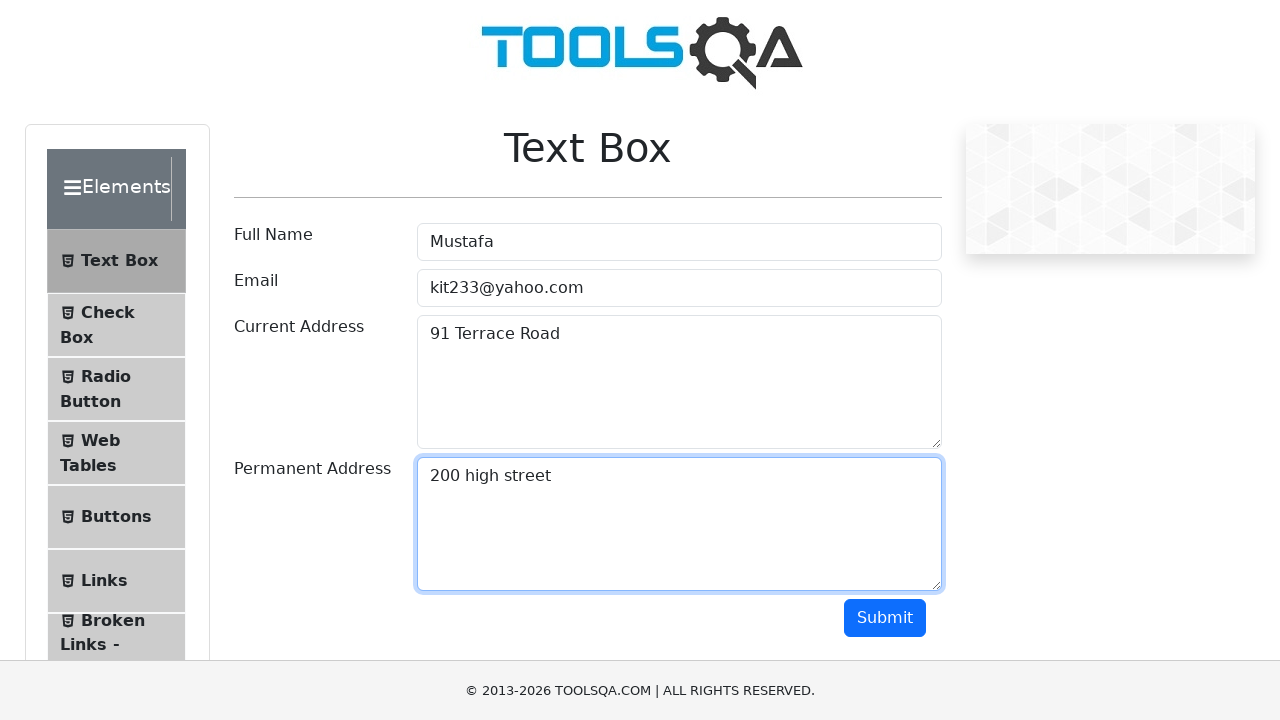

Clicked the submit button to submit the form at (885, 618) on button.btn
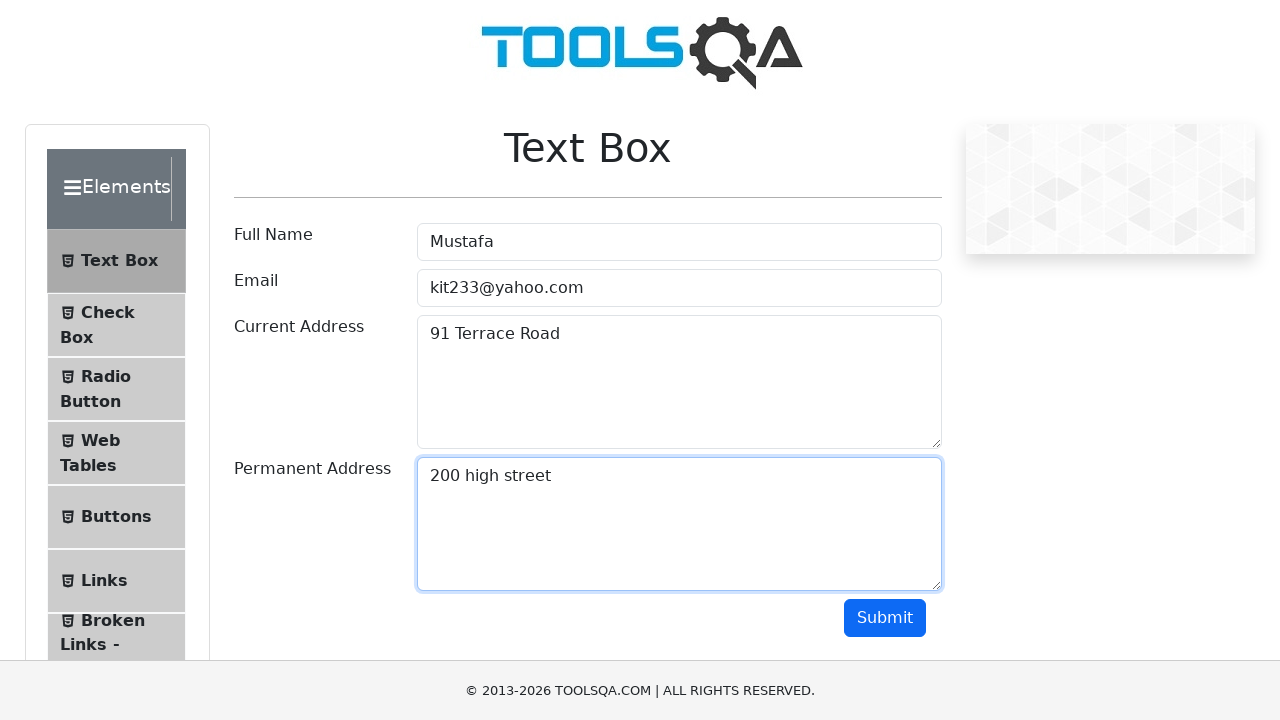

Form submission completed and output name field appeared
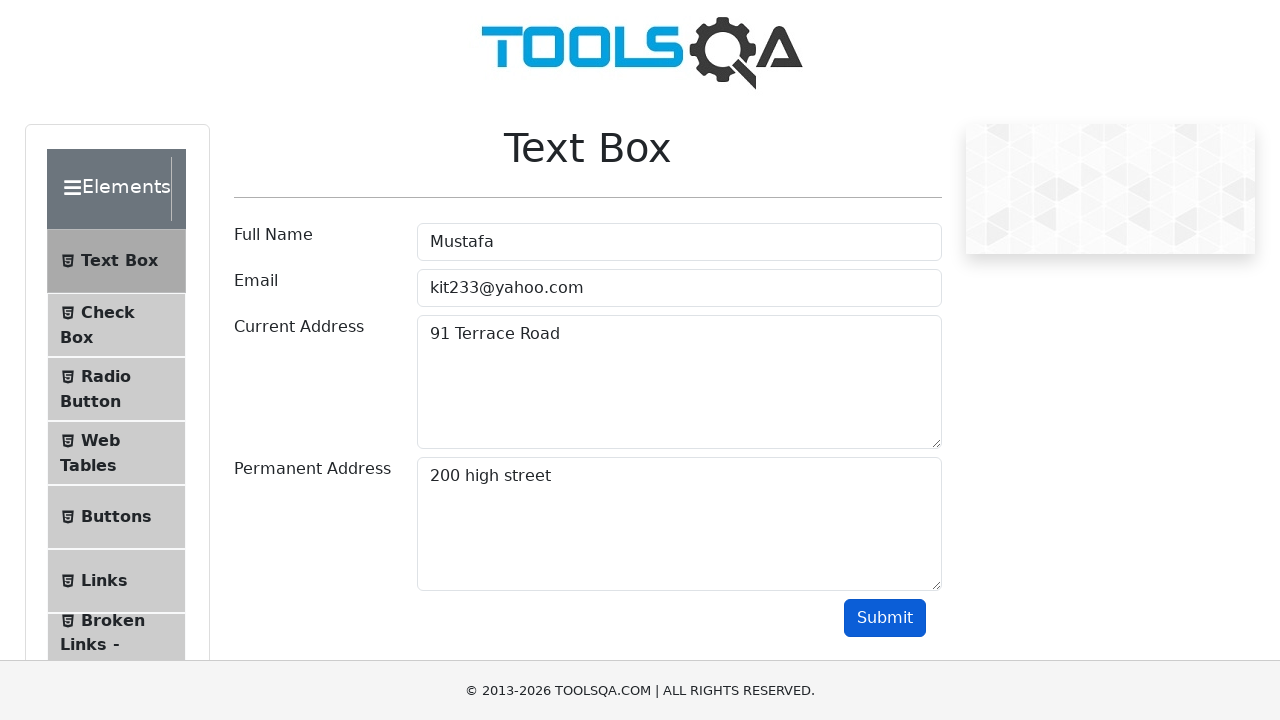

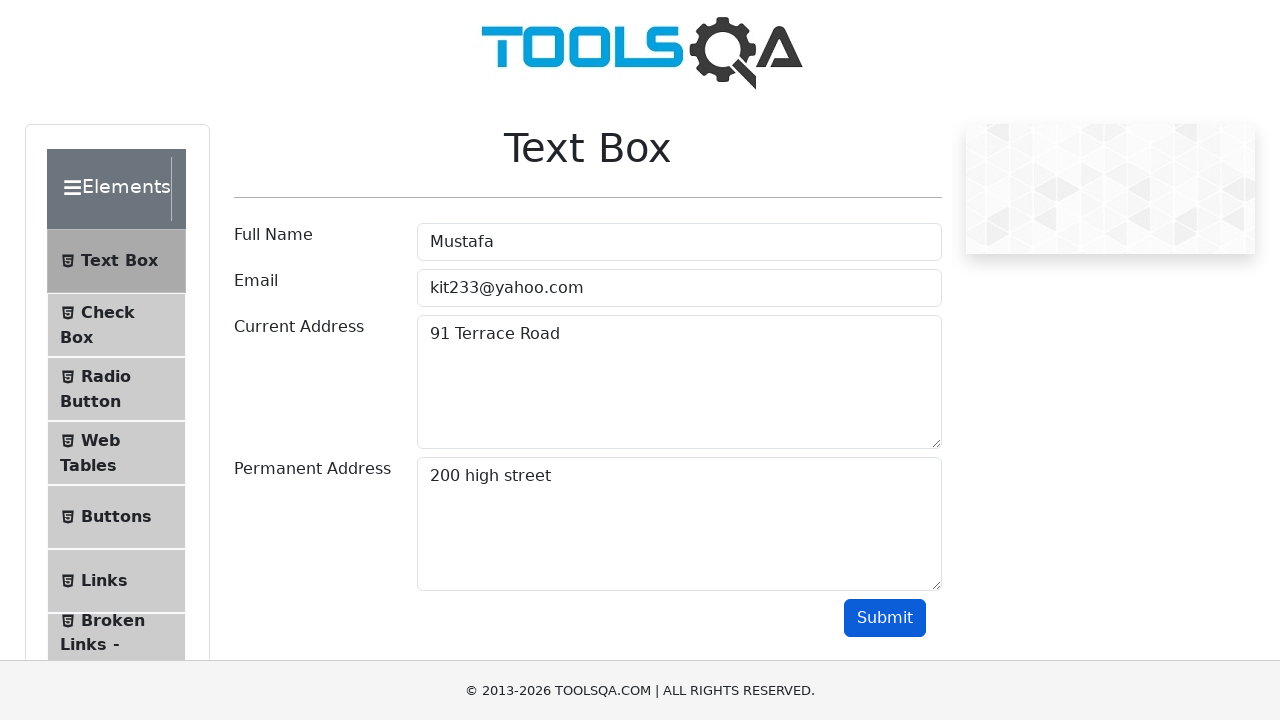